Retrieves an attribute value from an element, calculates a mathematical result, and fills a form with the result along with selecting checkbox and radio button options before submitting

Starting URL: http://suninjuly.github.io/get_attribute.html

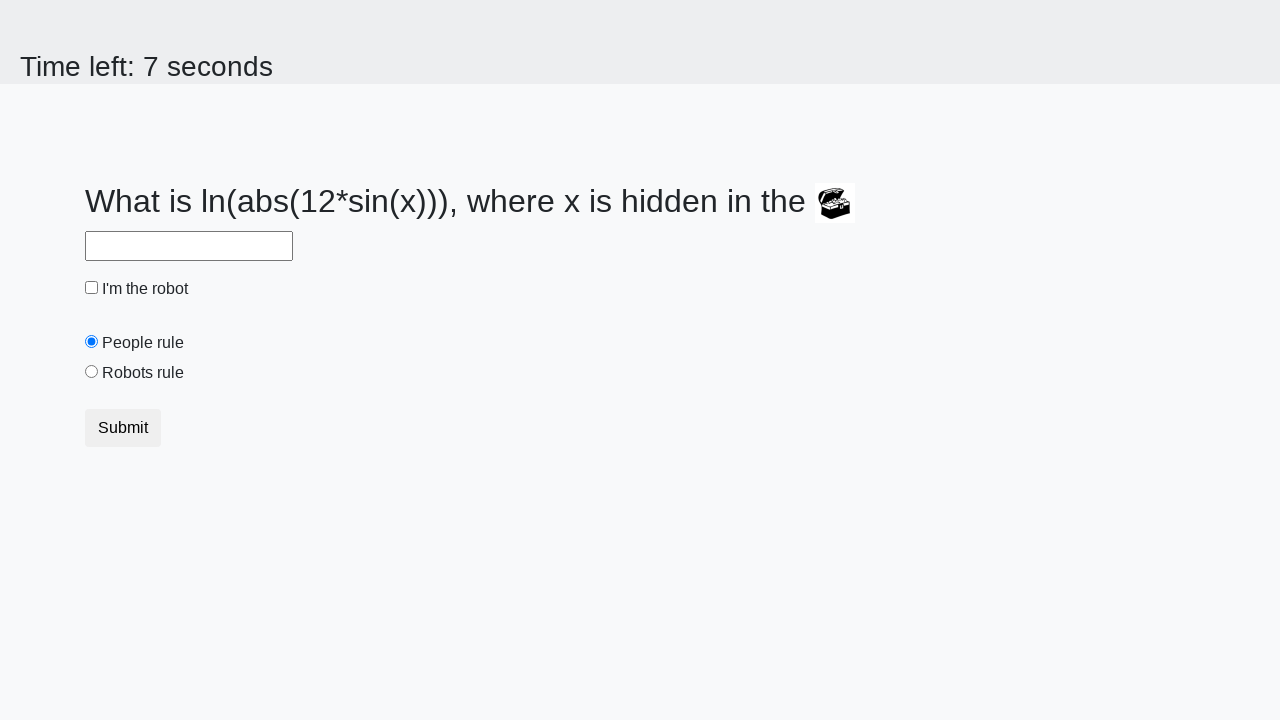

Located treasure element
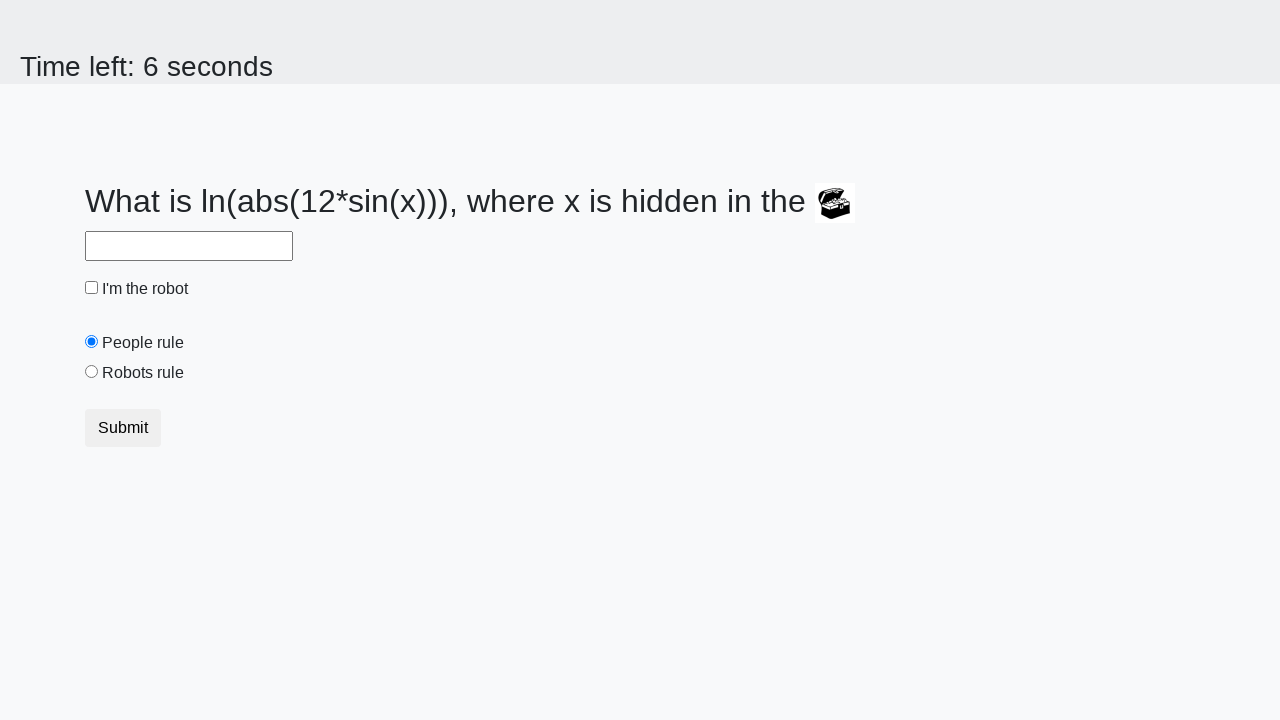

Retrieved valuex attribute from treasure element: 680
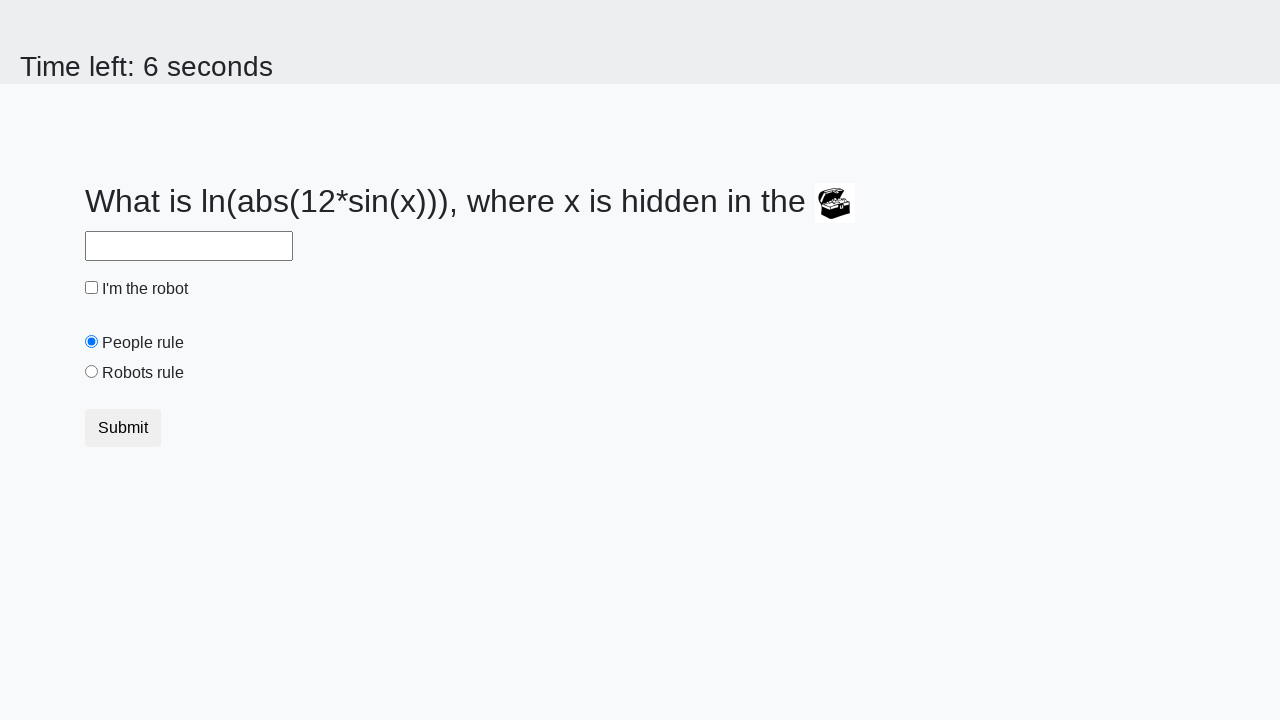

Calculated mathematical result: 2.472875486640998
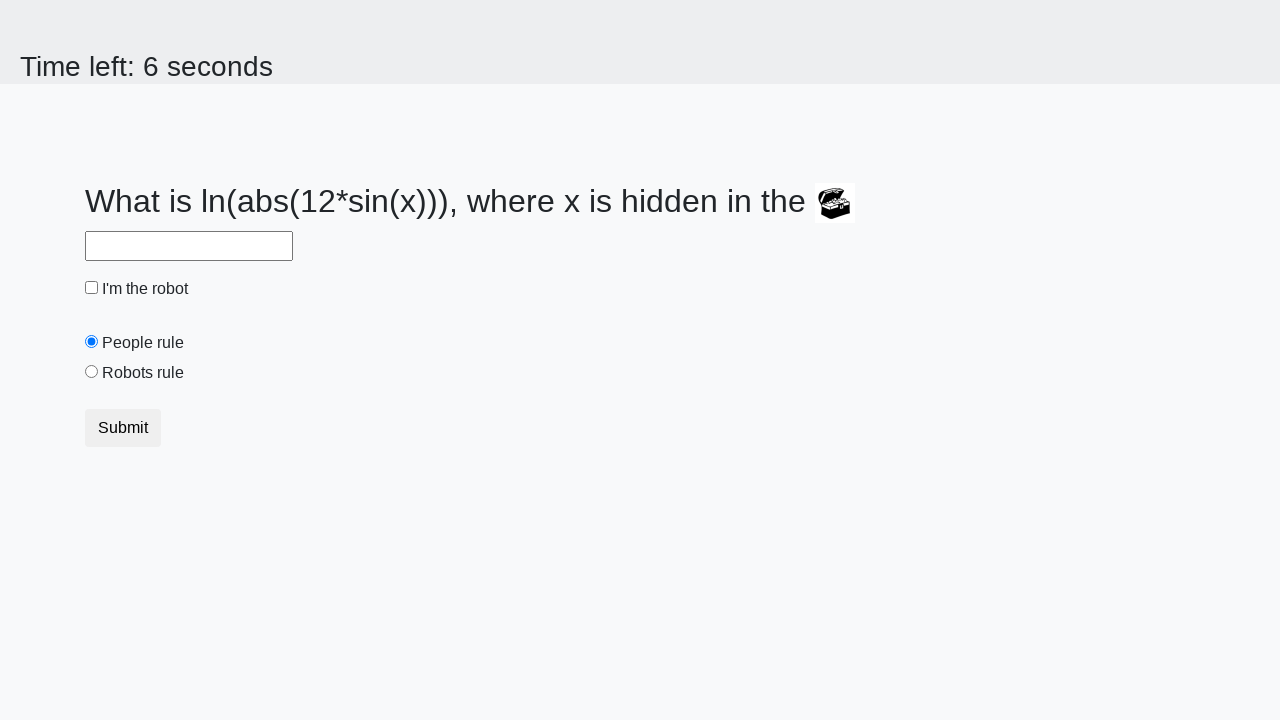

Filled answer field with calculated value: 2.472875486640998 on #answer
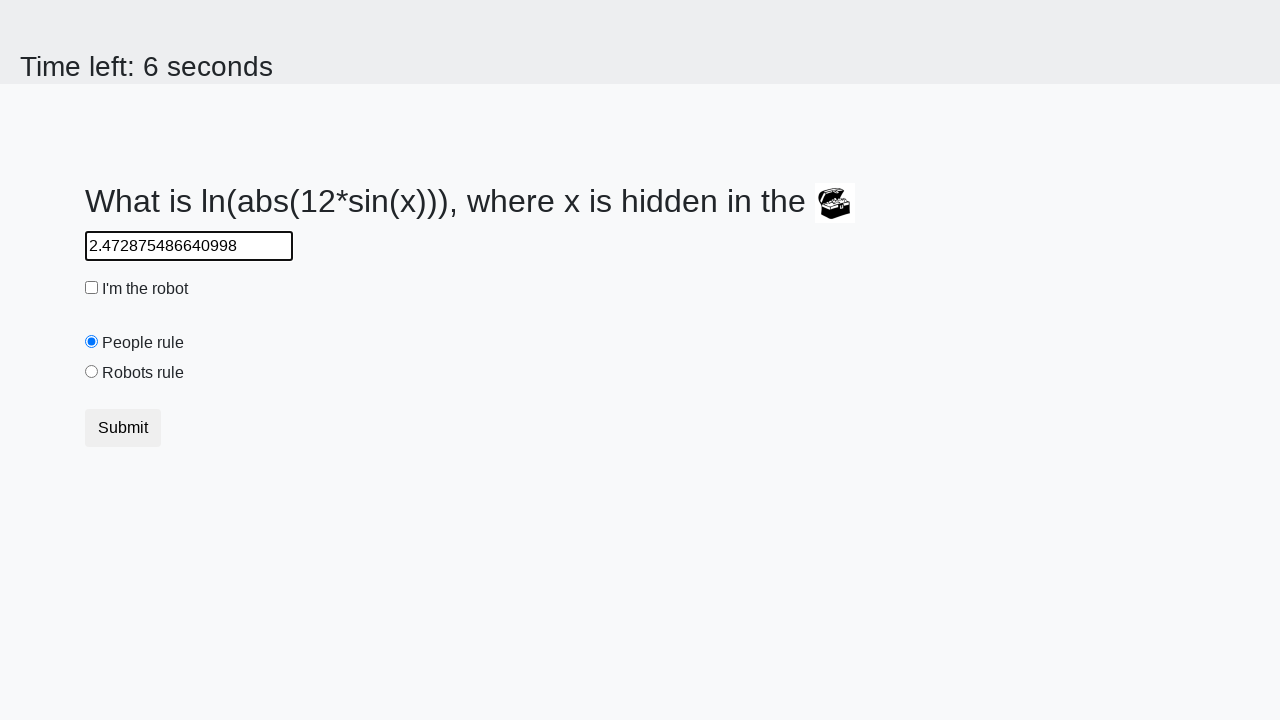

Checked the robot checkbox at (92, 288) on #robotCheckbox
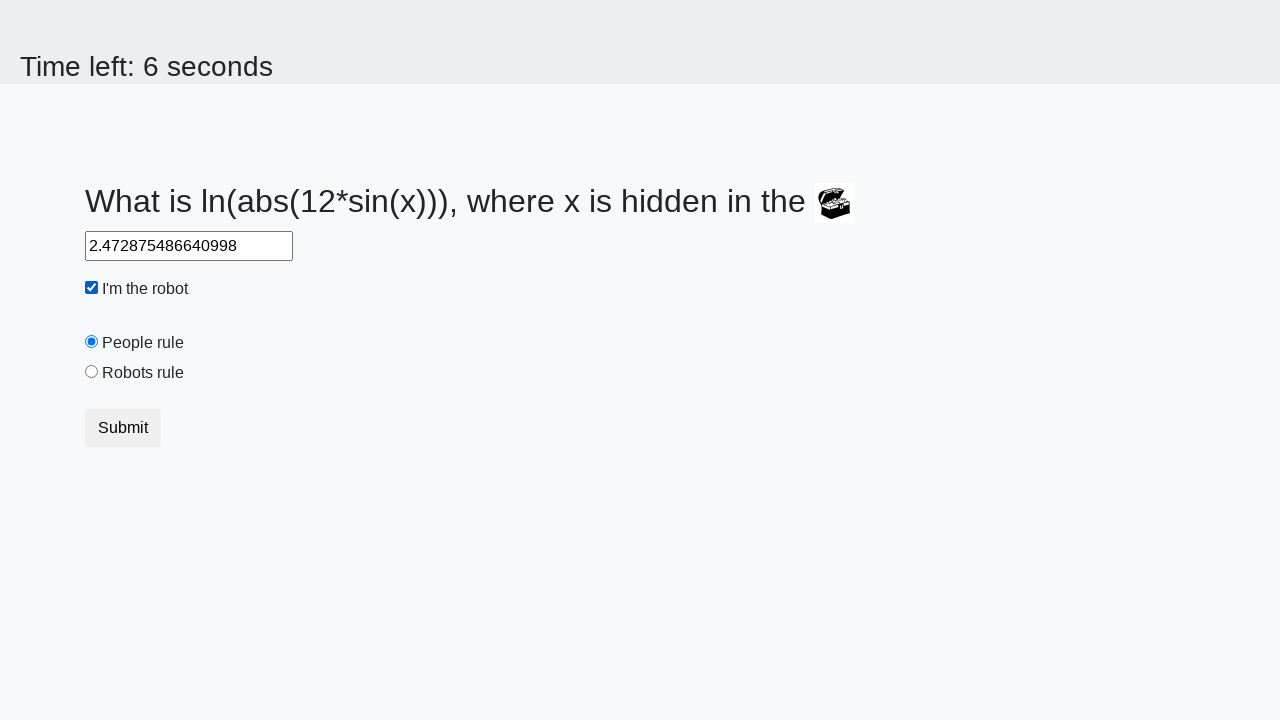

Selected the robot radio button at (92, 372) on #robotsRule
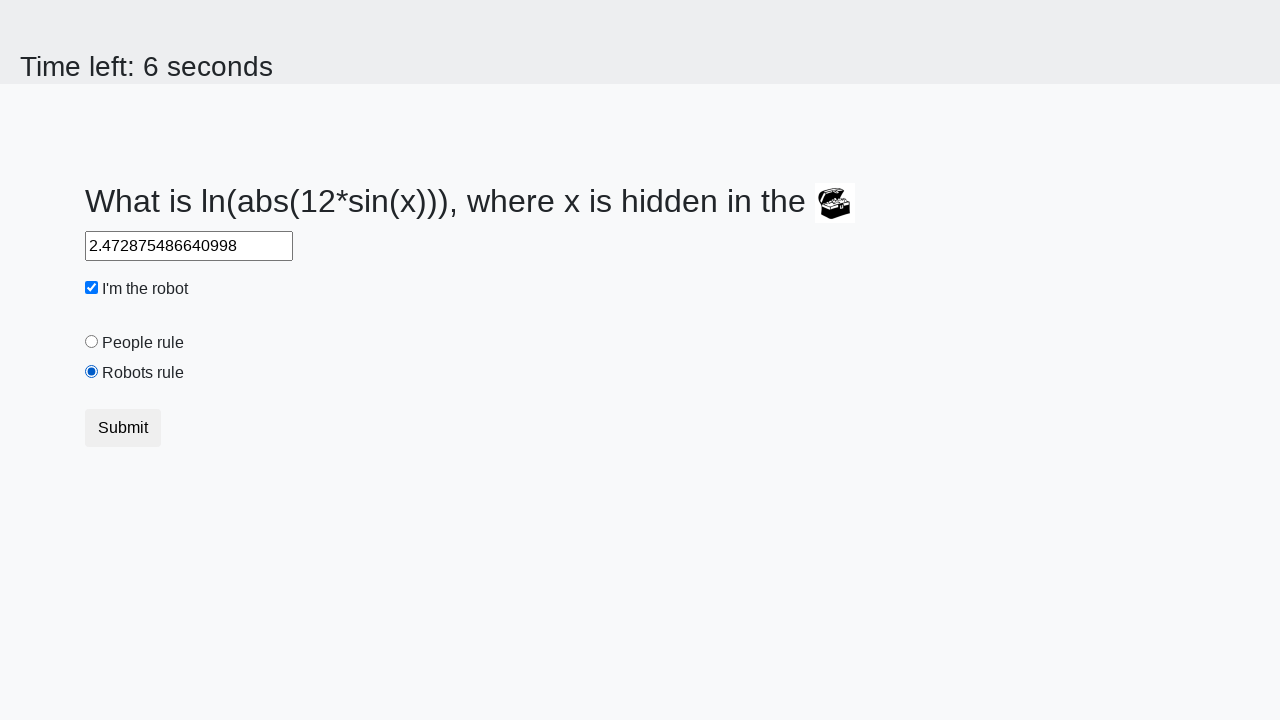

Clicked submit button to submit form at (123, 428) on button.btn
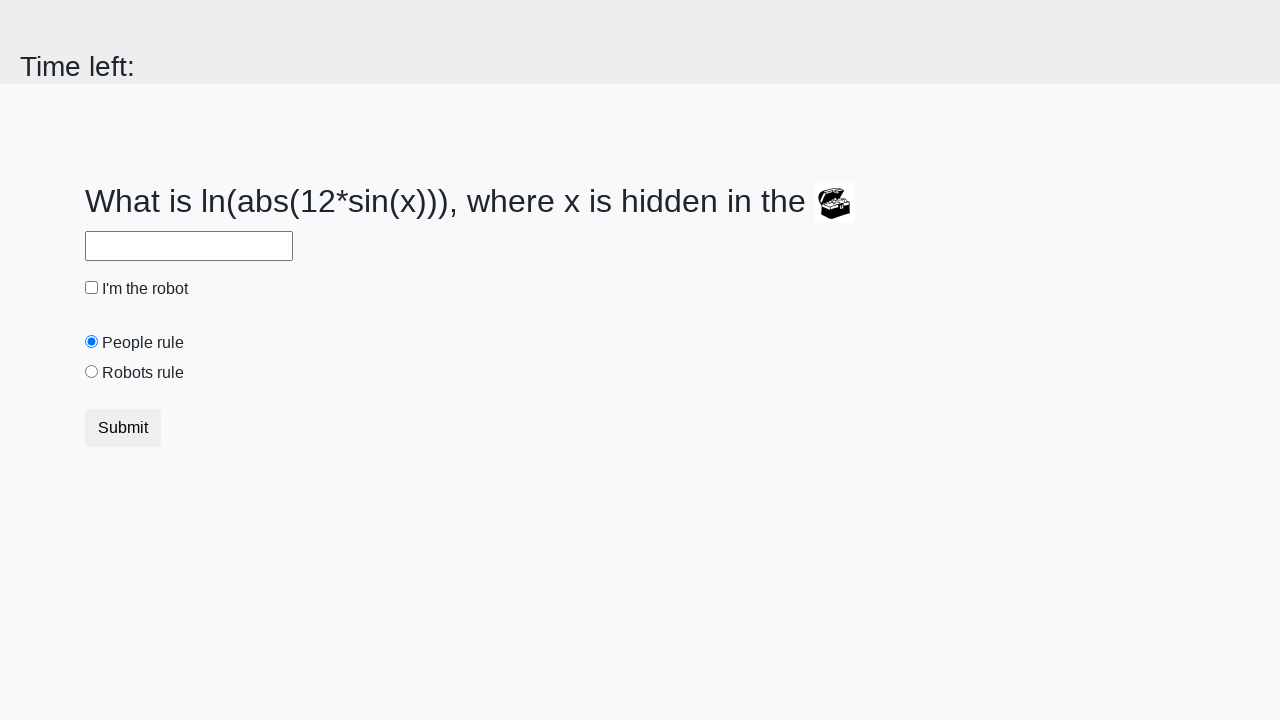

Waited 1000ms for result to be visible
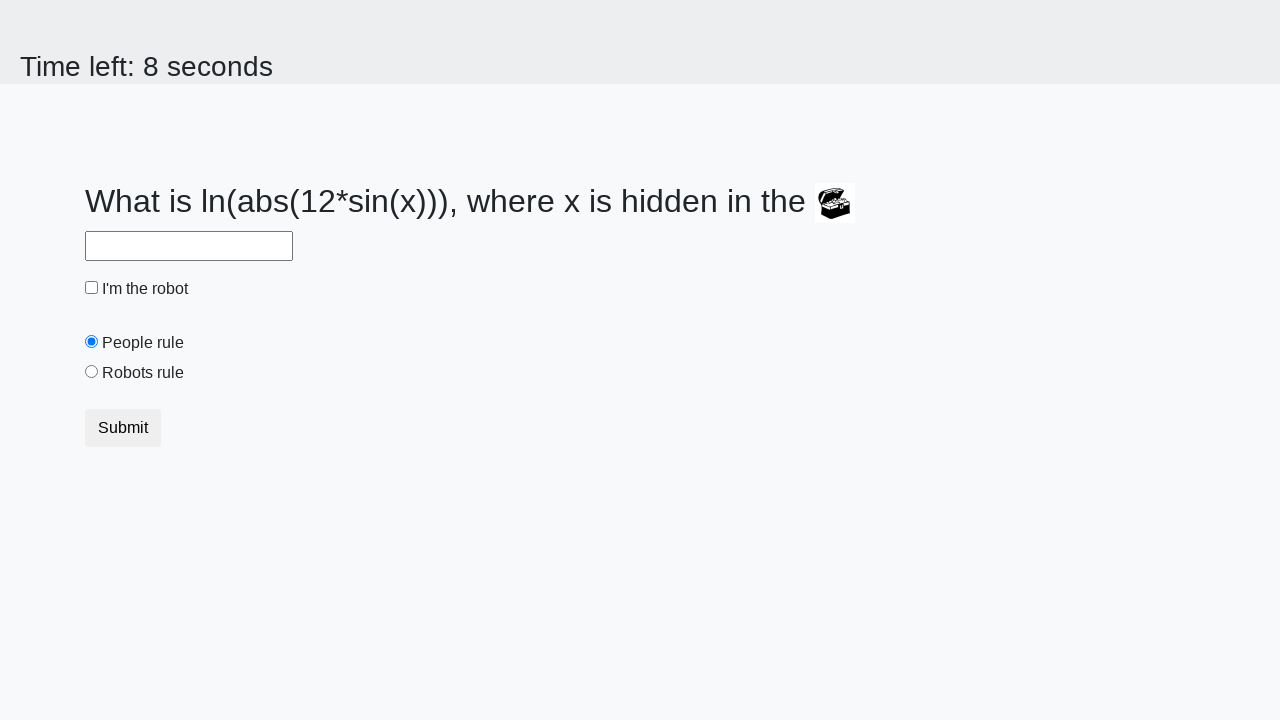

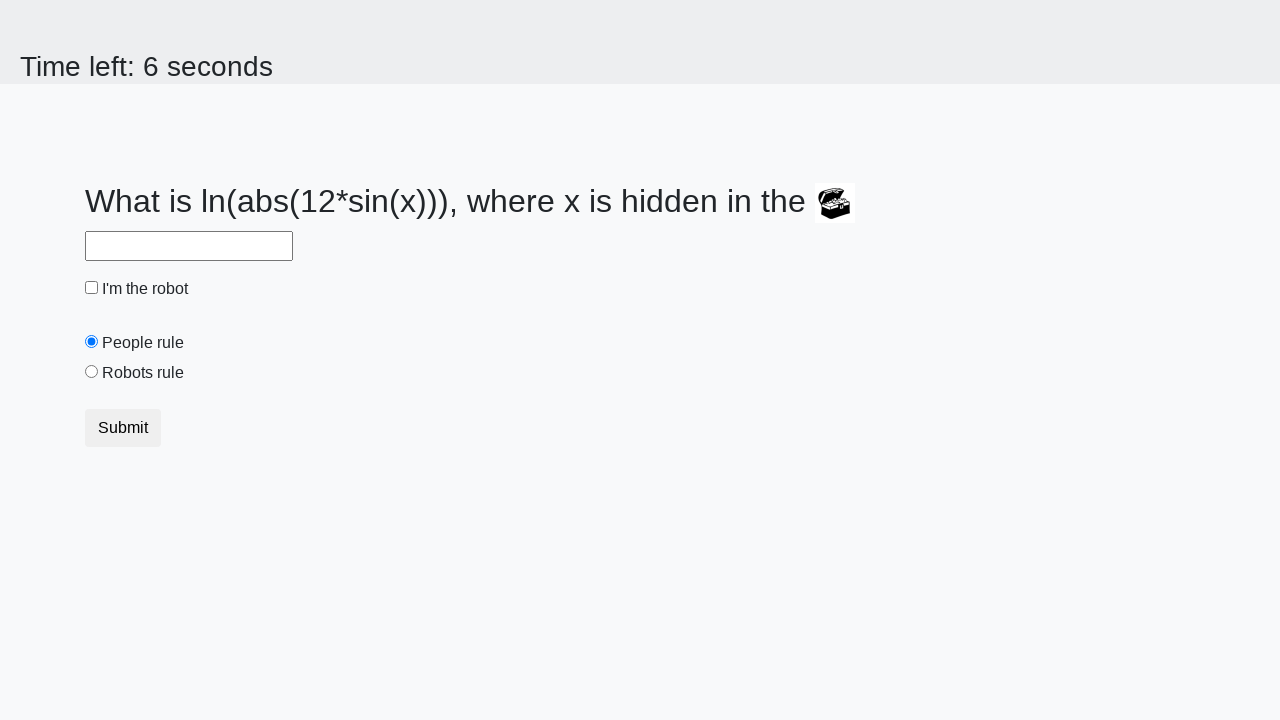